Tests that clicking Clear completed removes all completed items from the list

Starting URL: https://demo.playwright.dev/todomvc

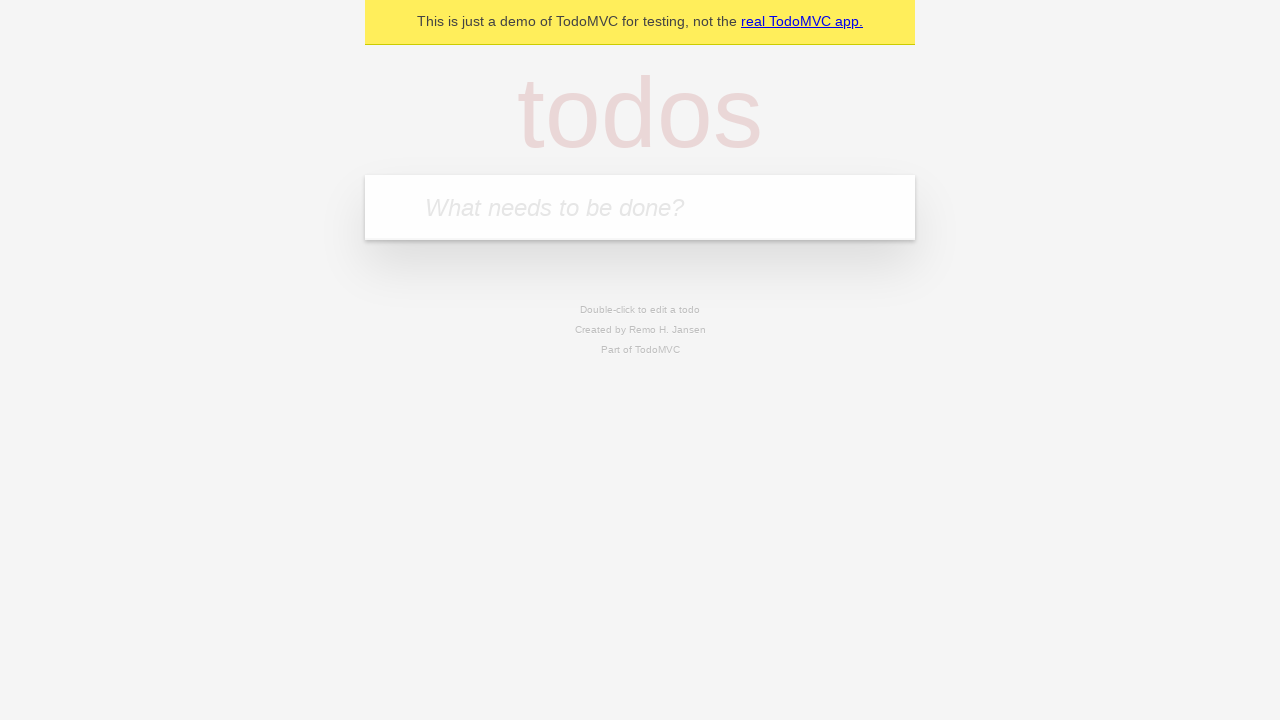

Filled todo input with 'buy some cheese' on internal:attr=[placeholder="What needs to be done?"i]
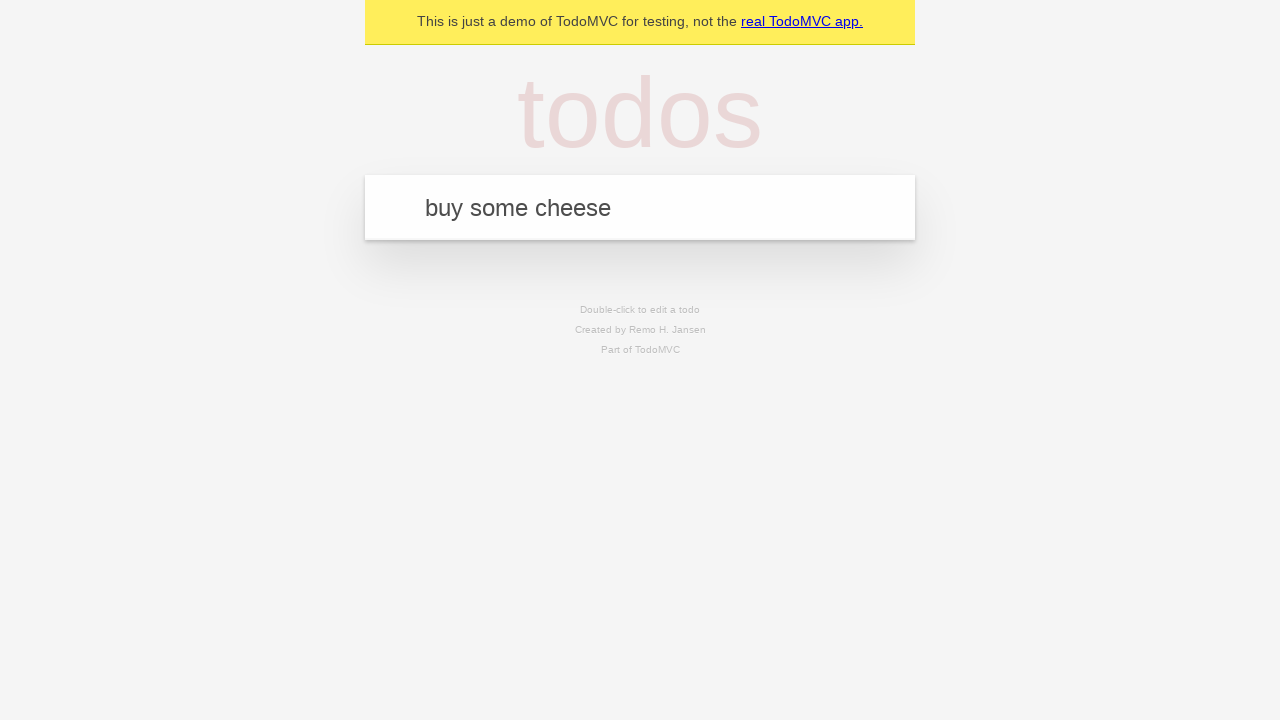

Pressed Enter to add 'buy some cheese' to the list on internal:attr=[placeholder="What needs to be done?"i]
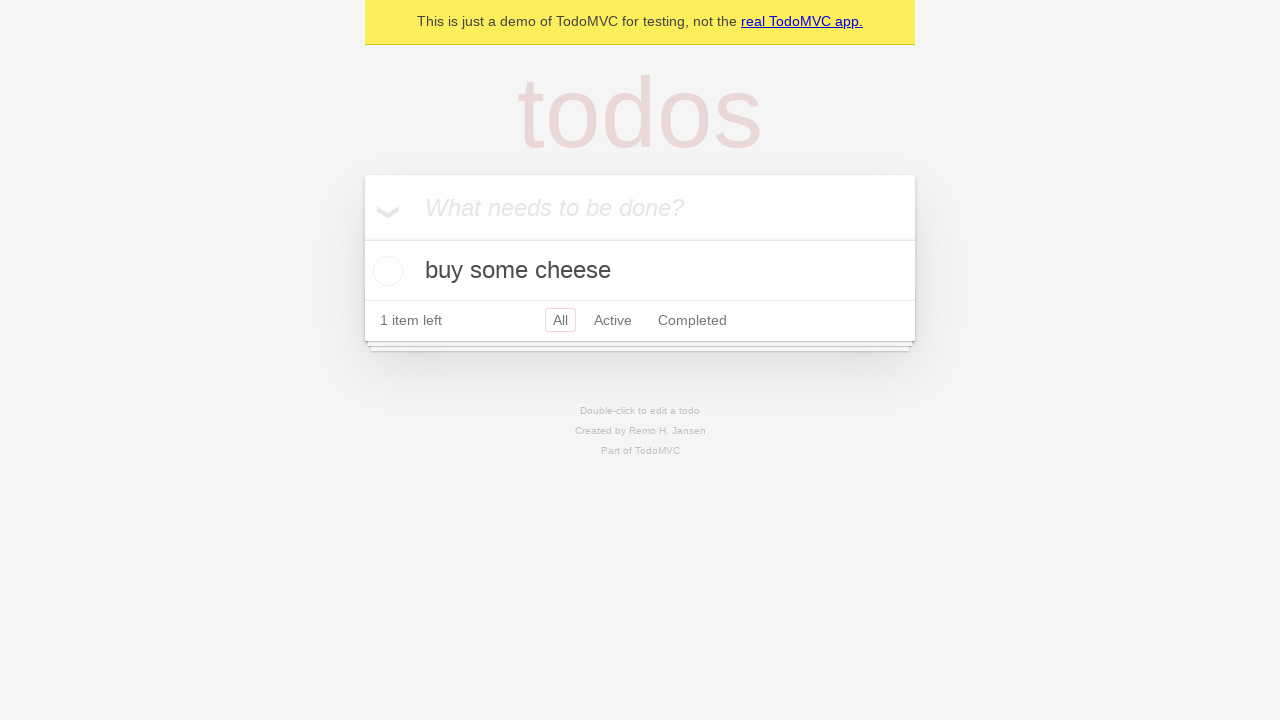

Filled todo input with 'feed the cat' on internal:attr=[placeholder="What needs to be done?"i]
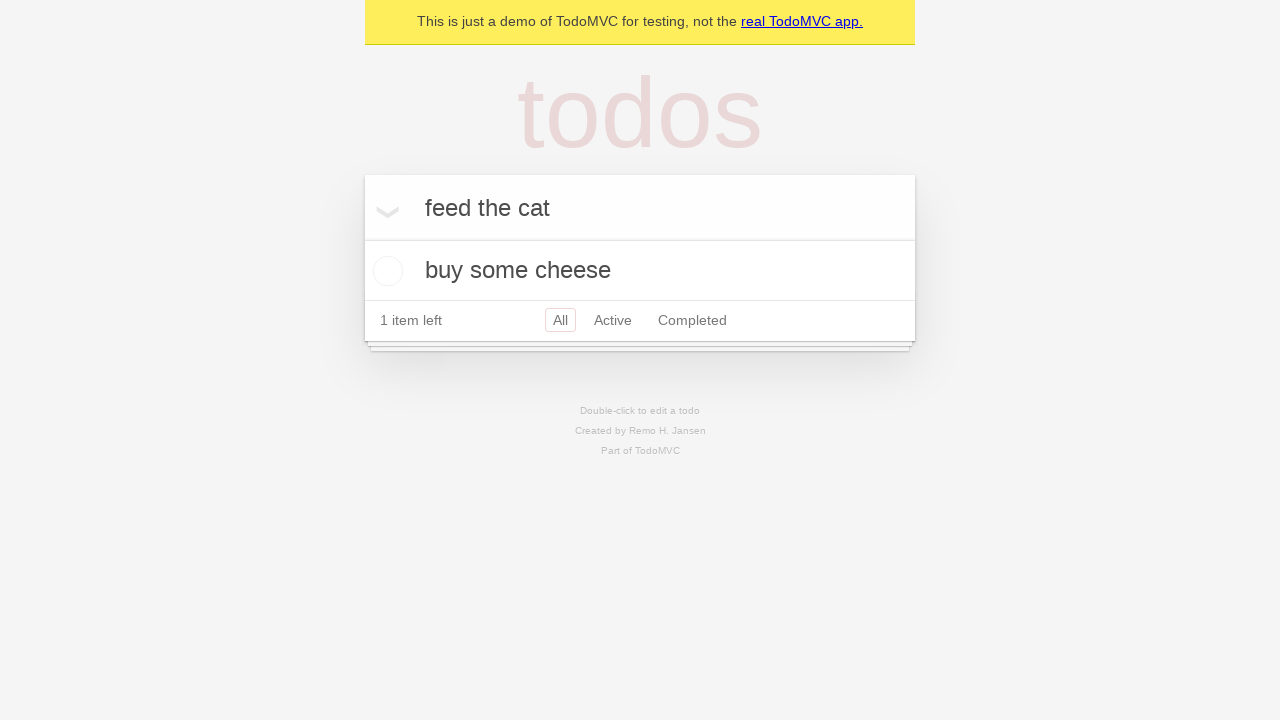

Pressed Enter to add 'feed the cat' to the list on internal:attr=[placeholder="What needs to be done?"i]
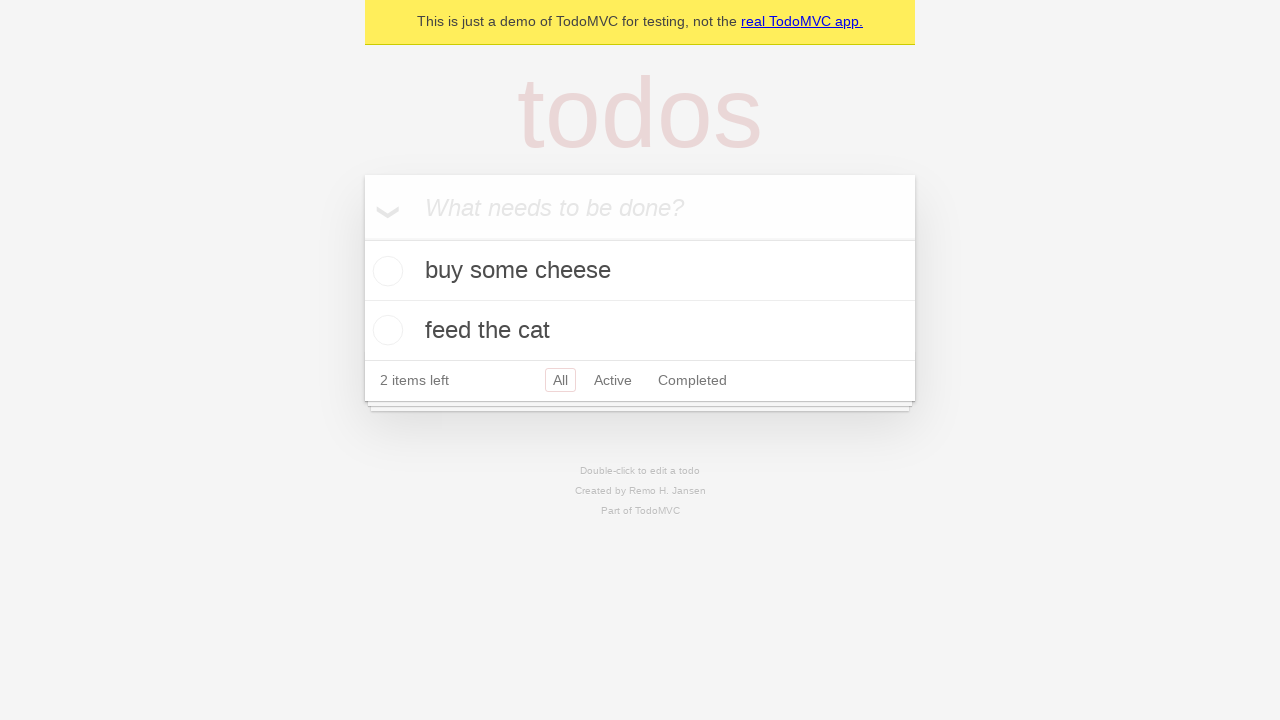

Filled todo input with 'book a doctors appointment' on internal:attr=[placeholder="What needs to be done?"i]
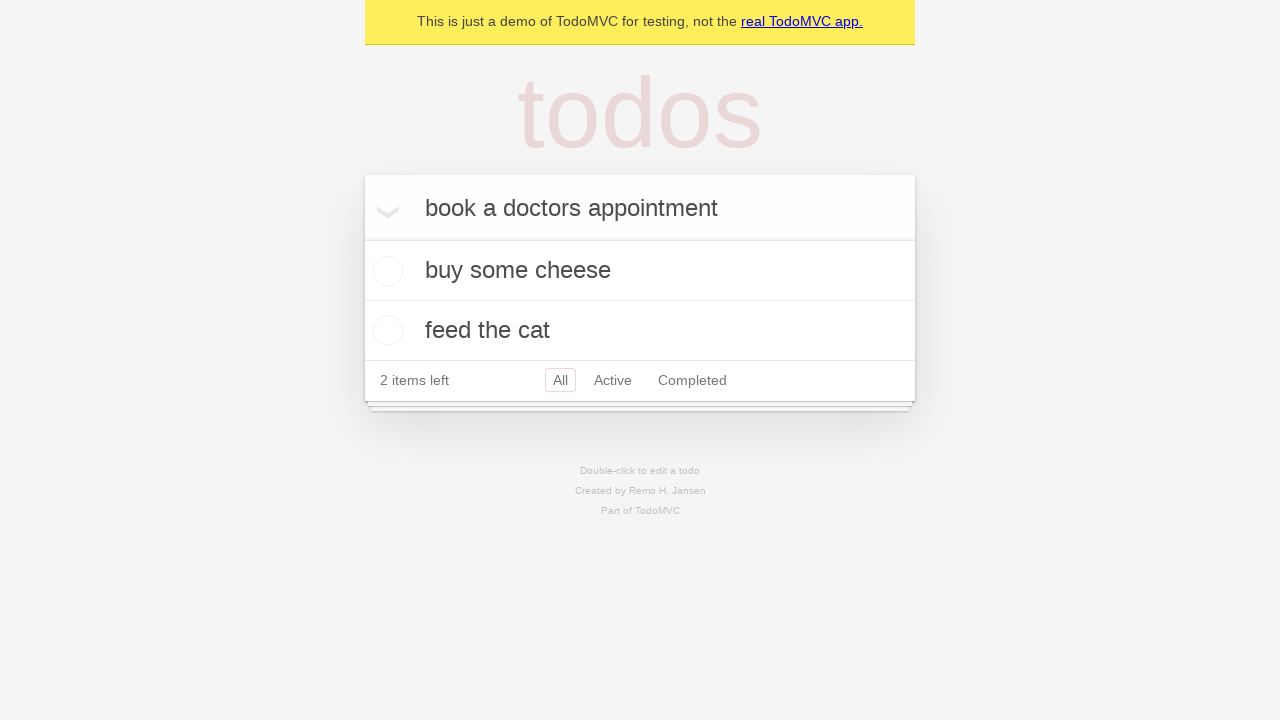

Pressed Enter to add 'book a doctors appointment' to the list on internal:attr=[placeholder="What needs to be done?"i]
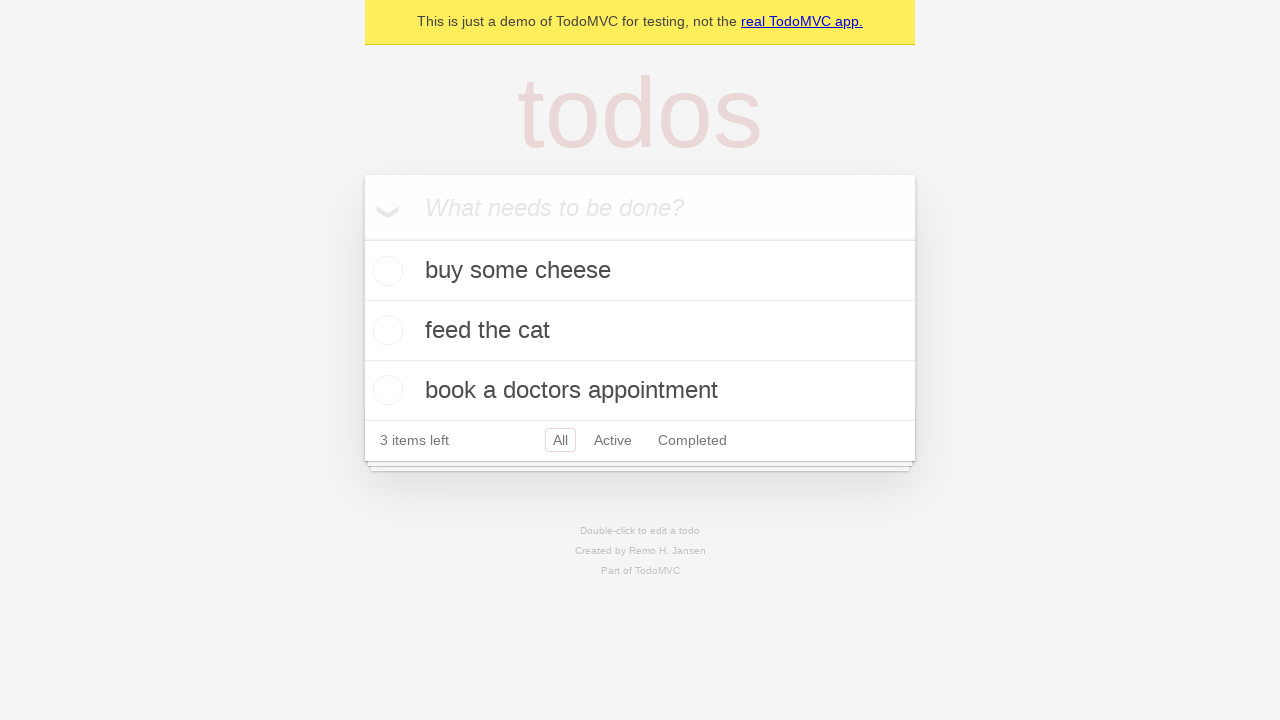

Checked the second todo item at (385, 330) on internal:testid=[data-testid="todo-item"s] >> nth=1 >> internal:role=checkbox
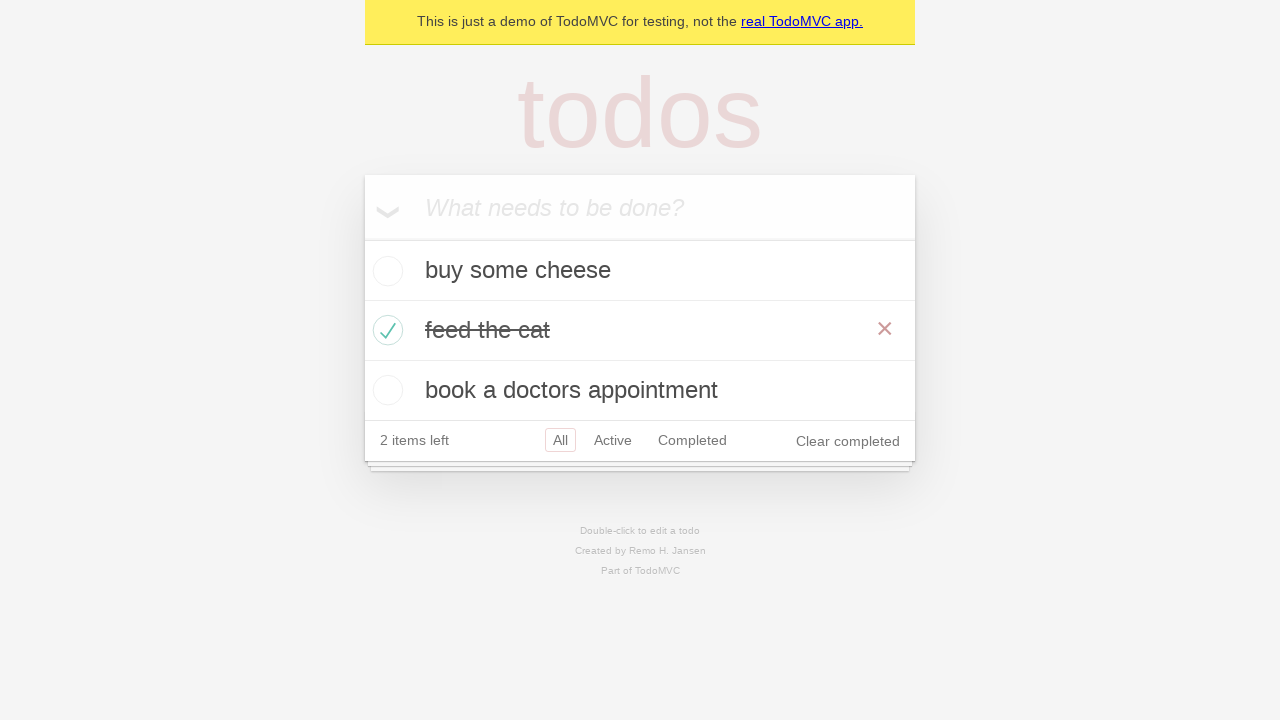

Clicked 'Clear completed' button at (848, 441) on internal:role=button[name="Clear completed"i]
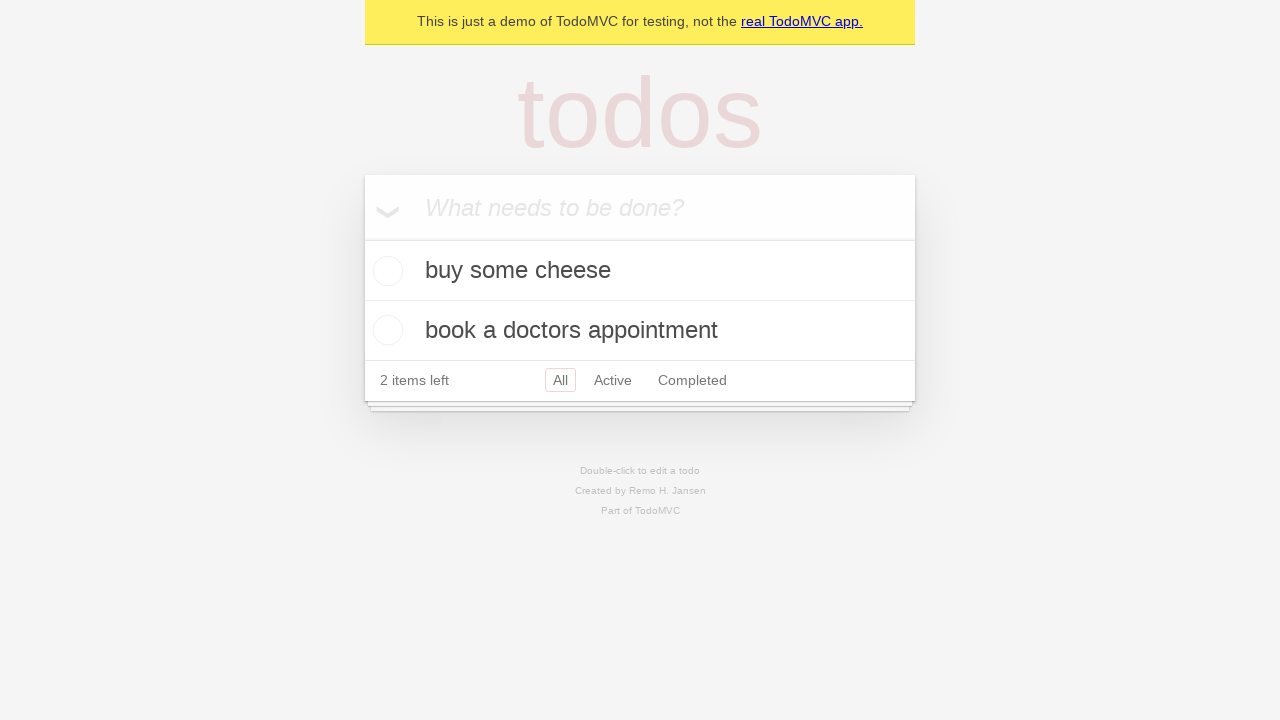

Verified that only 2 todo items remain after clearing completed items
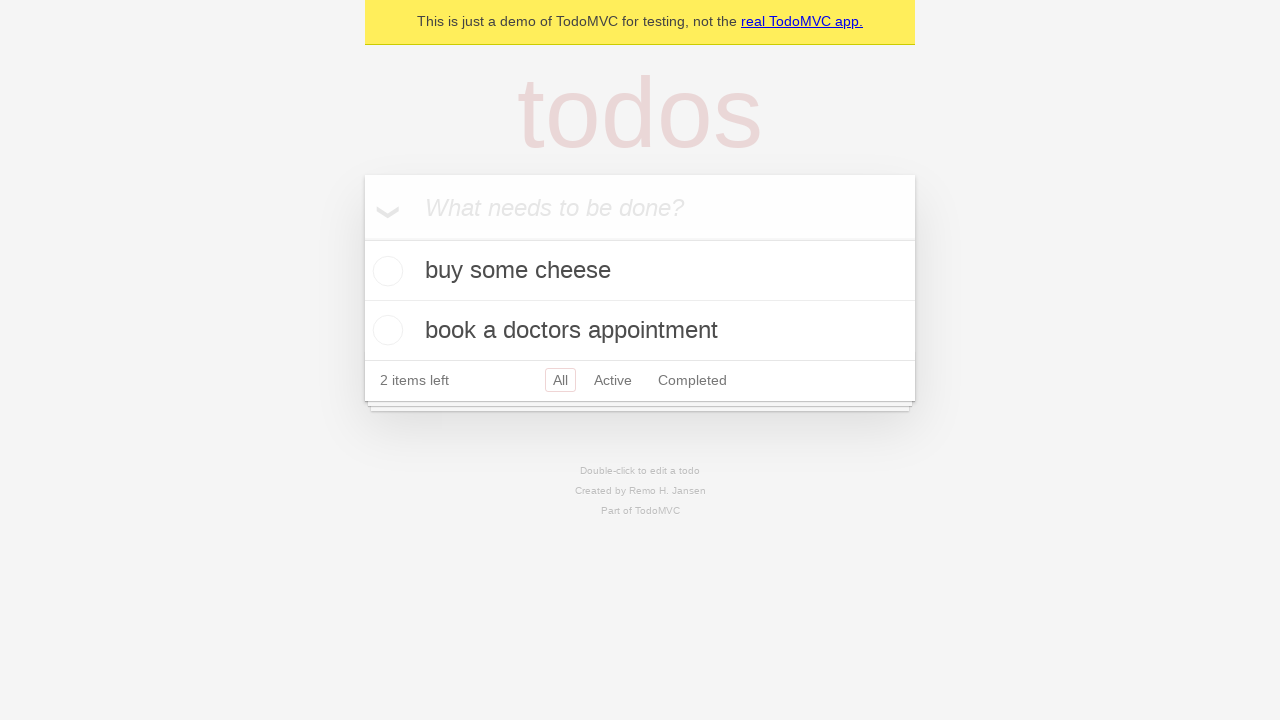

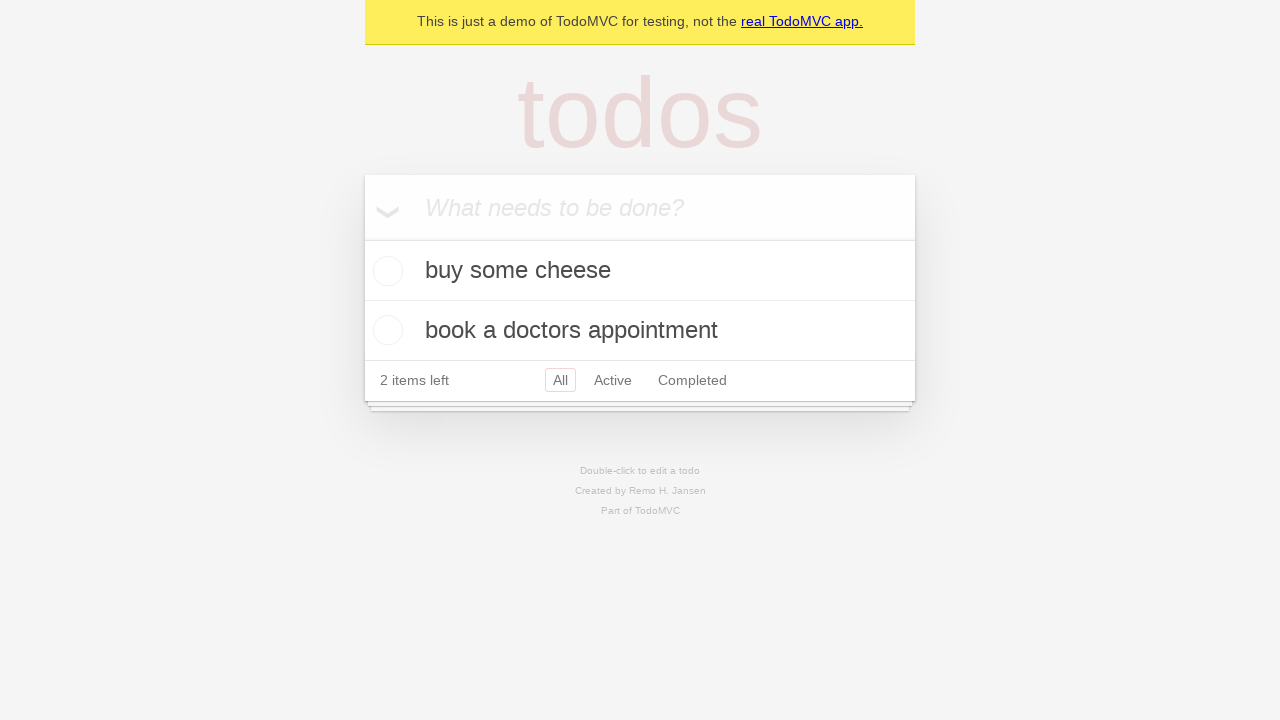